Tests multi-window handling by clicking a button to open a new window, filling out a form in the child window with name fields and selecting from a dropdown, then closing the child window and filling a field in the parent window.

Starting URL: https://www.hyrtutorials.com/p/window-handles-practice.html

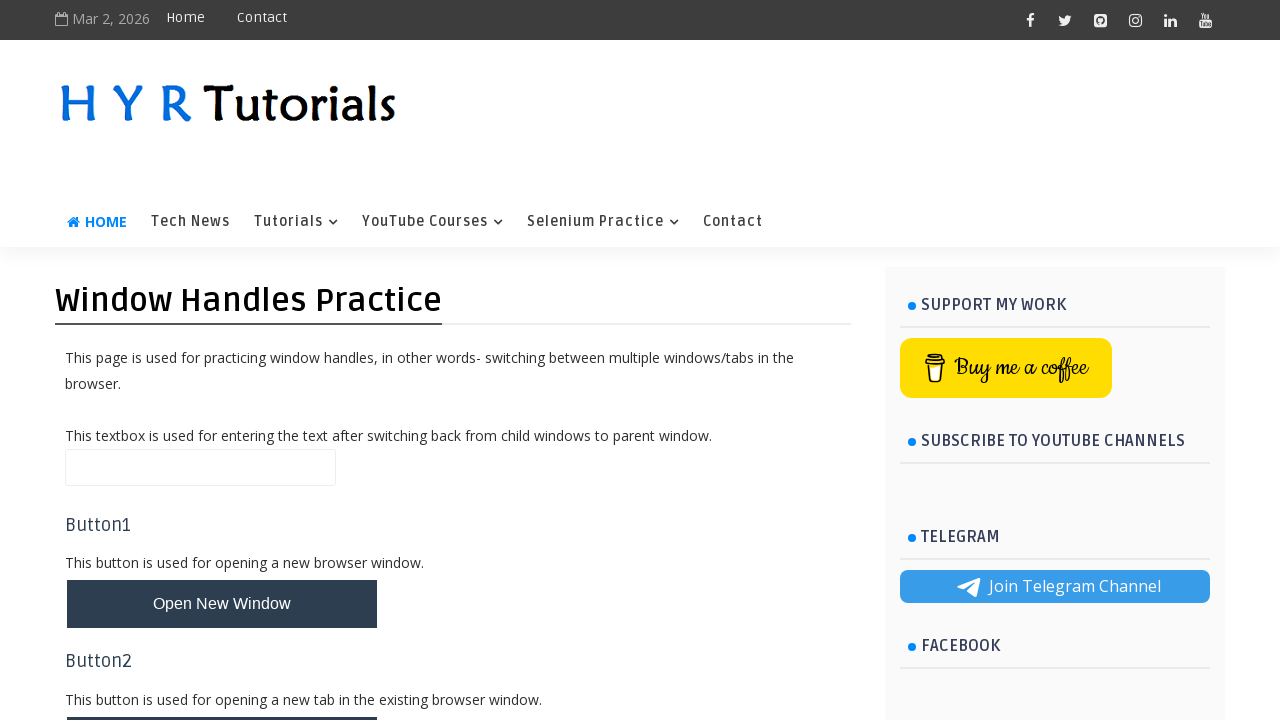

Clicked button to open new window at (222, 604) on #newWindowBtn
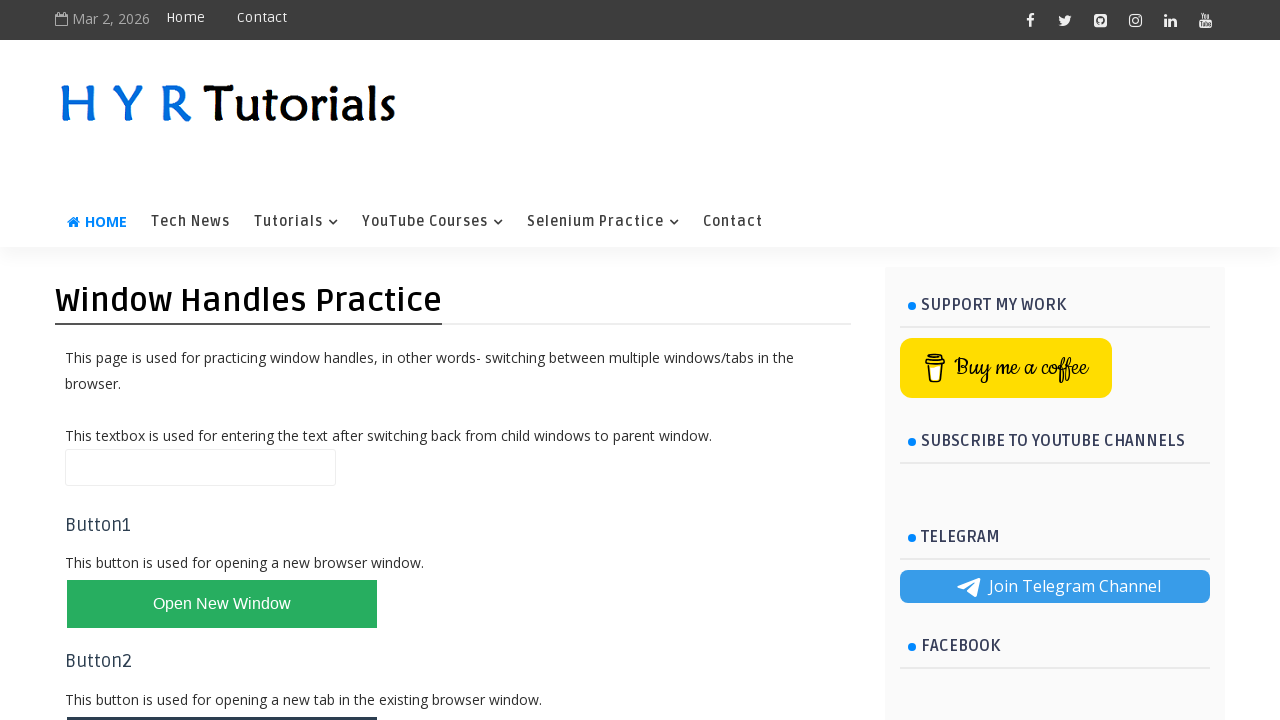

Child window loaded and ready
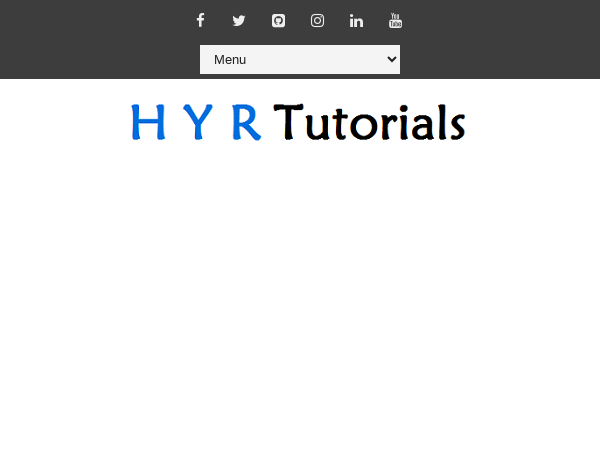

Filled first name field with 'akash' in child window on #firstName
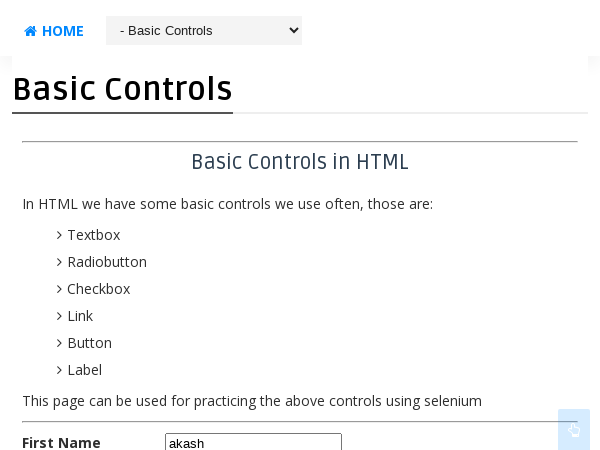

Filled last name field with 'guttedar' in child window on #lastName
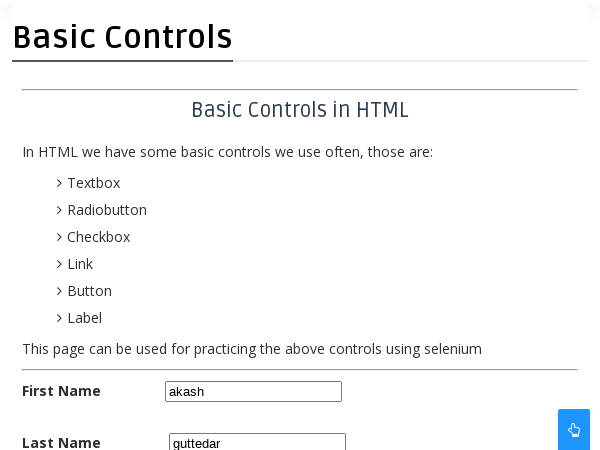

Selected second option from dropdown in child window on #BlogArchive1_ArchiveMenu
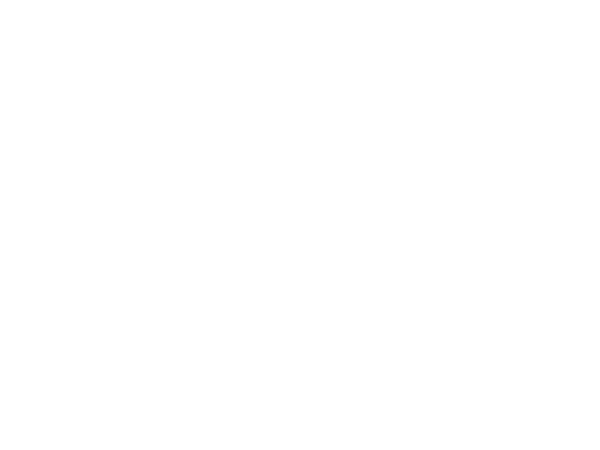

Closed child window
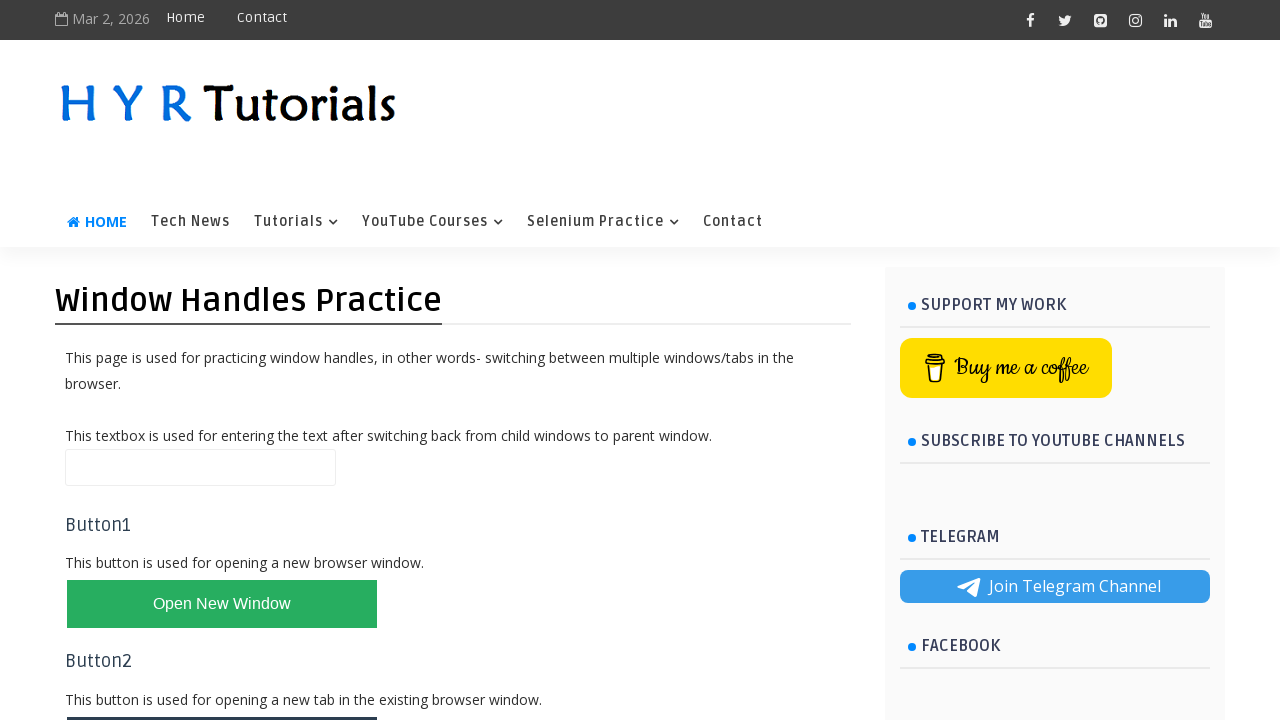

Filled name field with 'akash guttedar' in parent window on #name
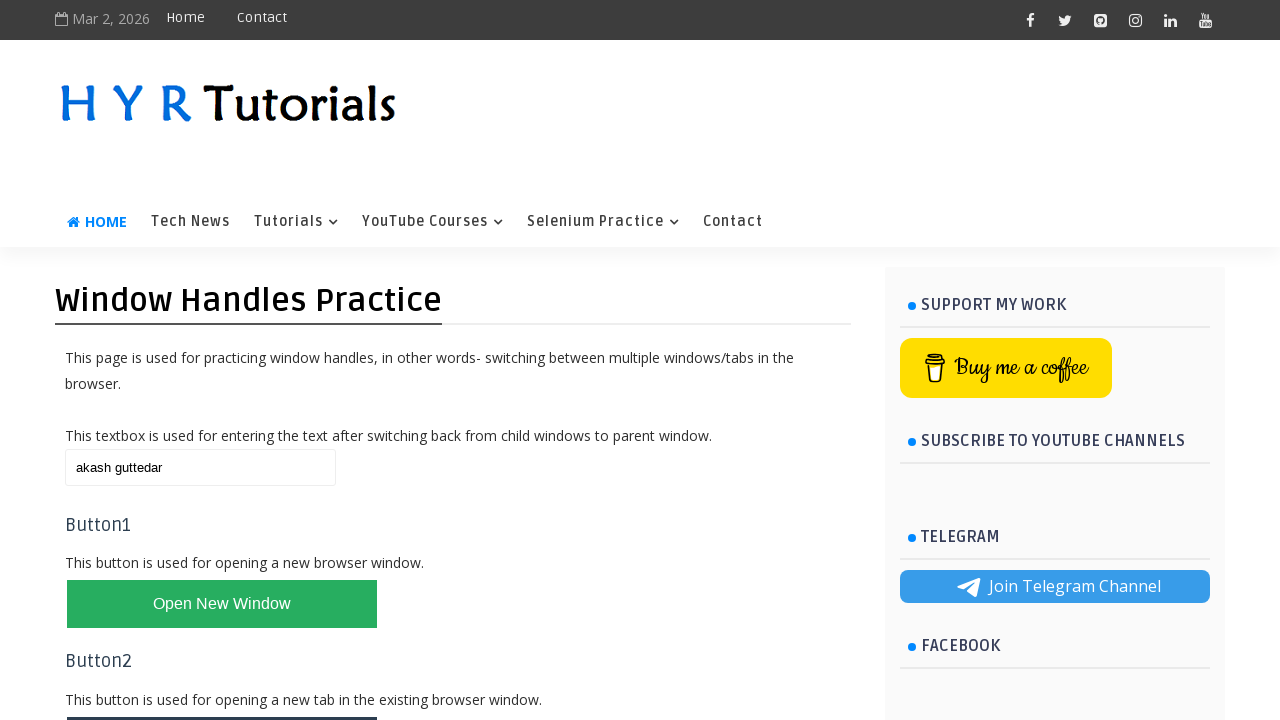

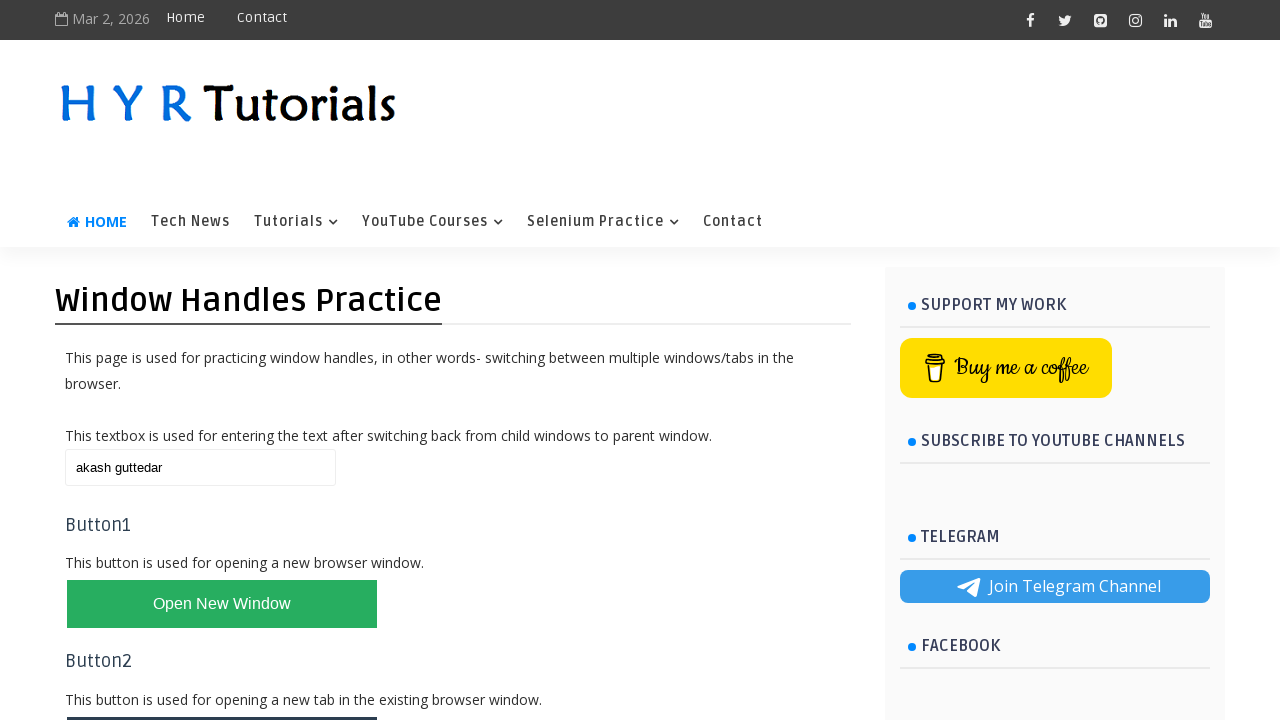